Tests hover functionality by moving the mouse cursor over an h1 element on the page

Starting URL: https://testeroprogramowania.github.io/selenium/basics.html

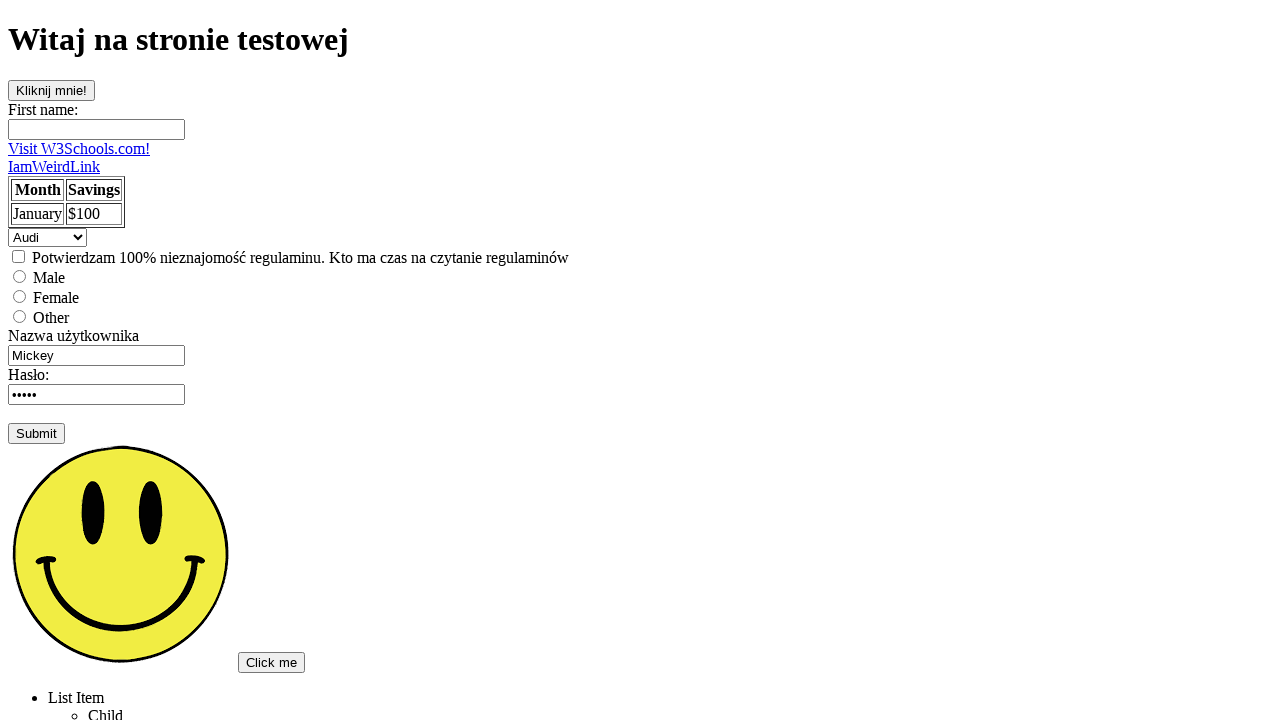

Navigated to the basics page
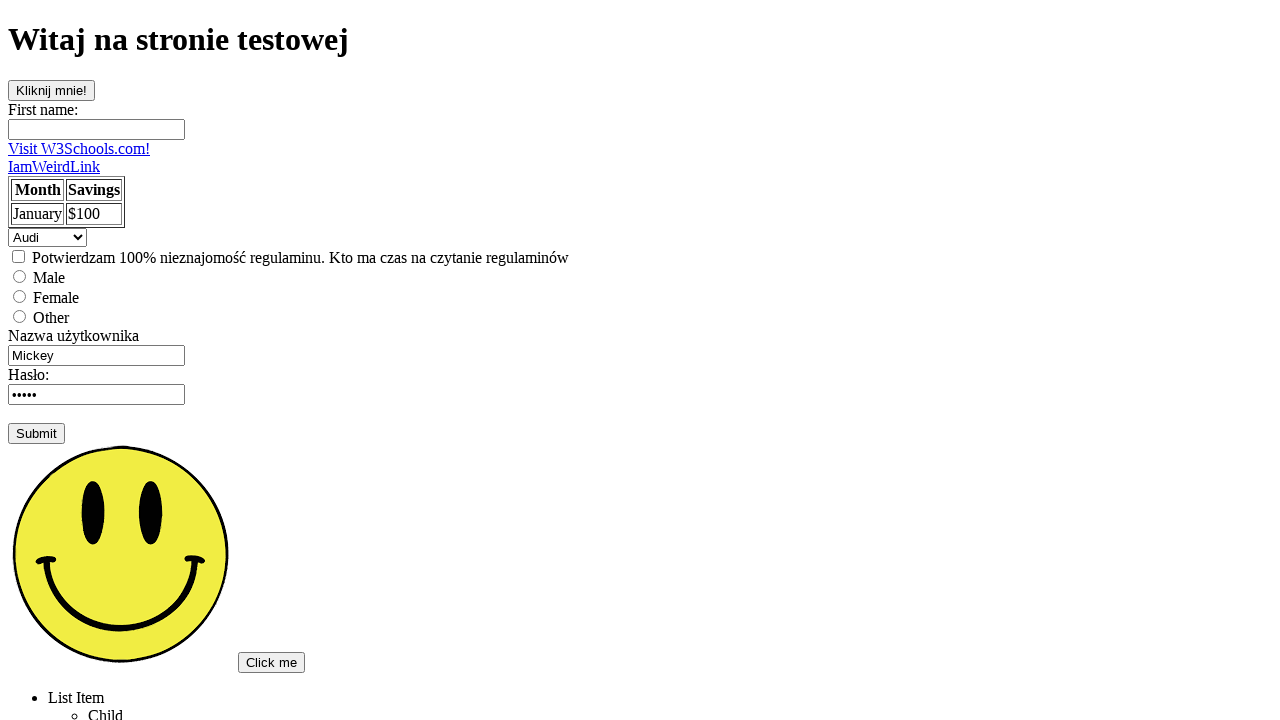

Hovered over the h1 element at (640, 40) on h1
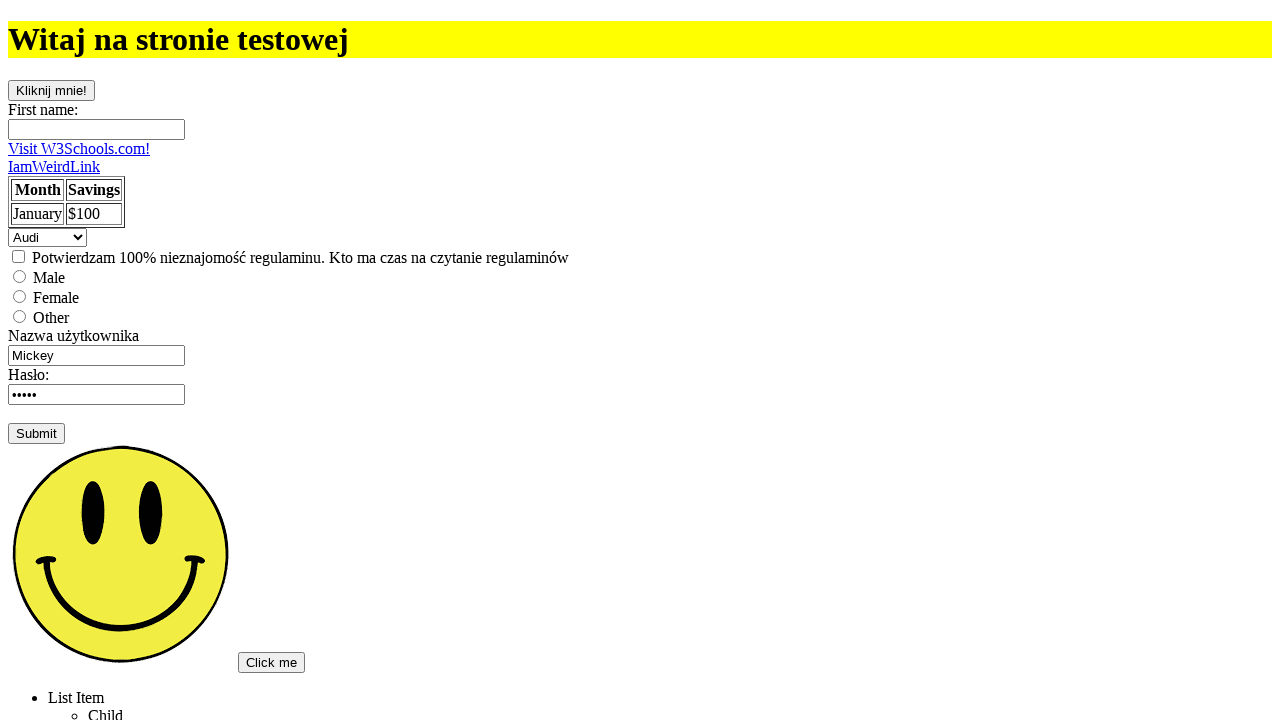

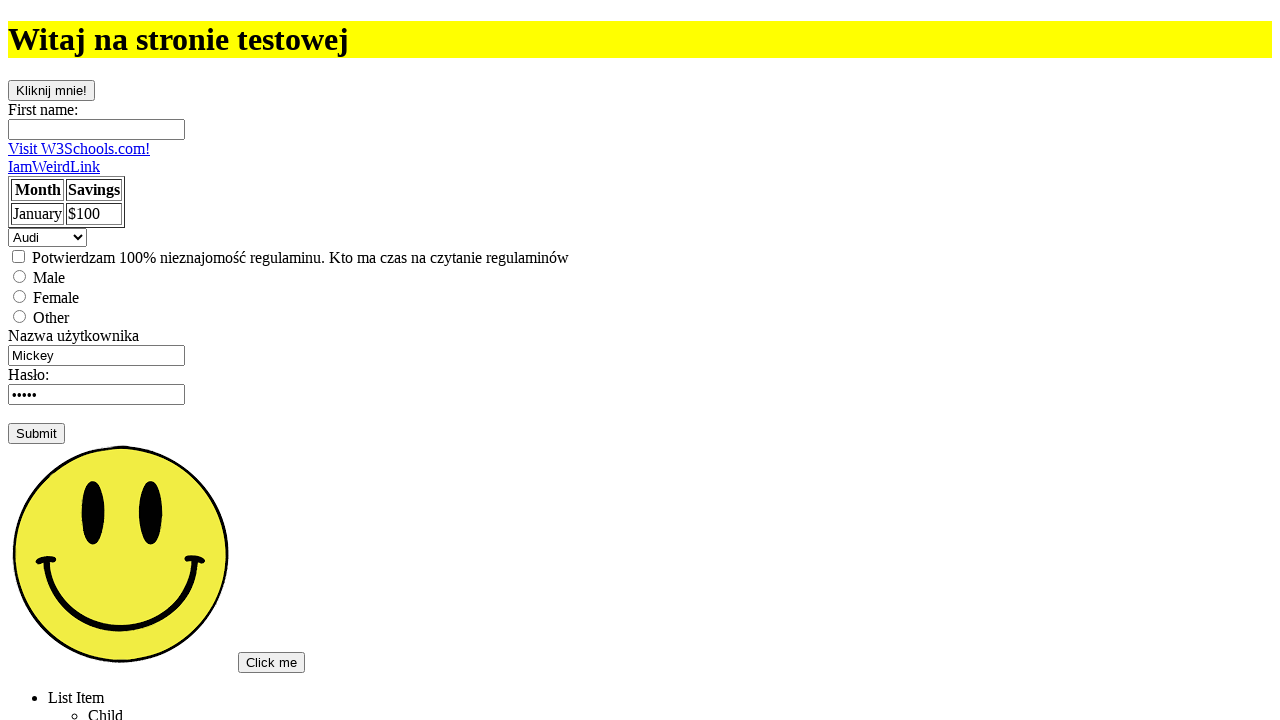